Tests the jQuery UI Selectable demo by clicking on Item 1 in the selectable list

Starting URL: https://jqueryui.com/selectable/

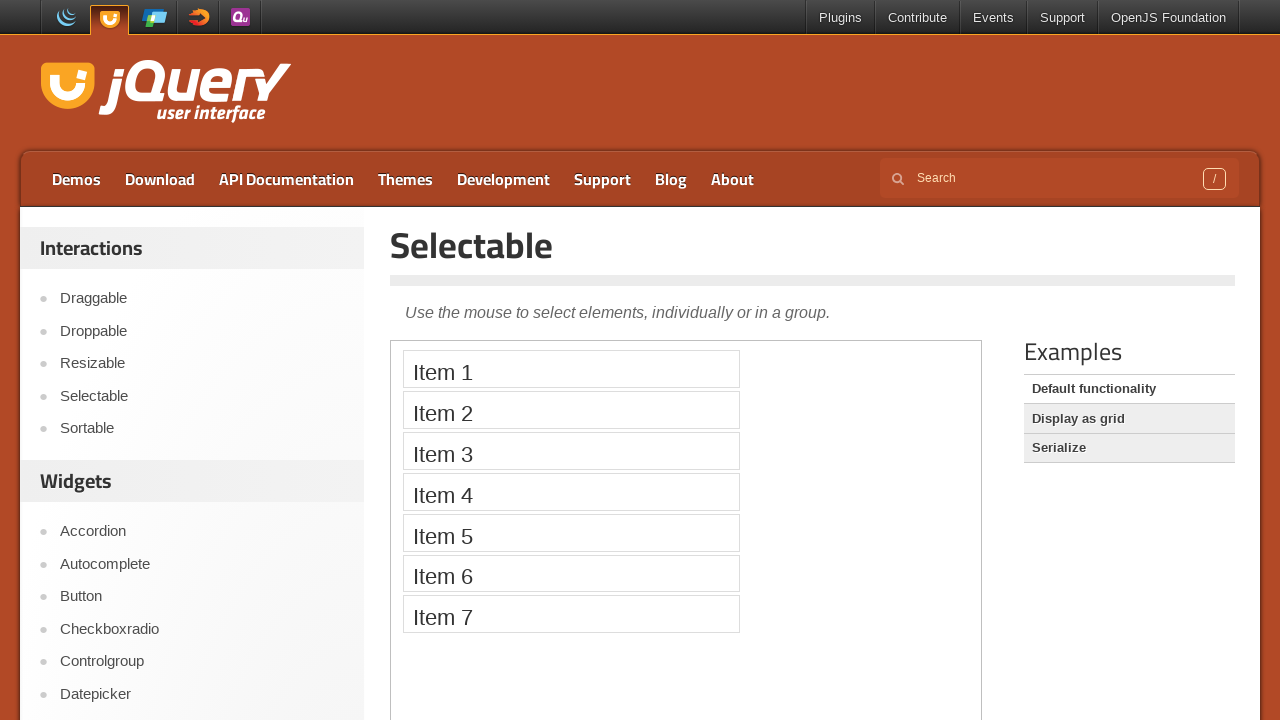

Located the demo iframe
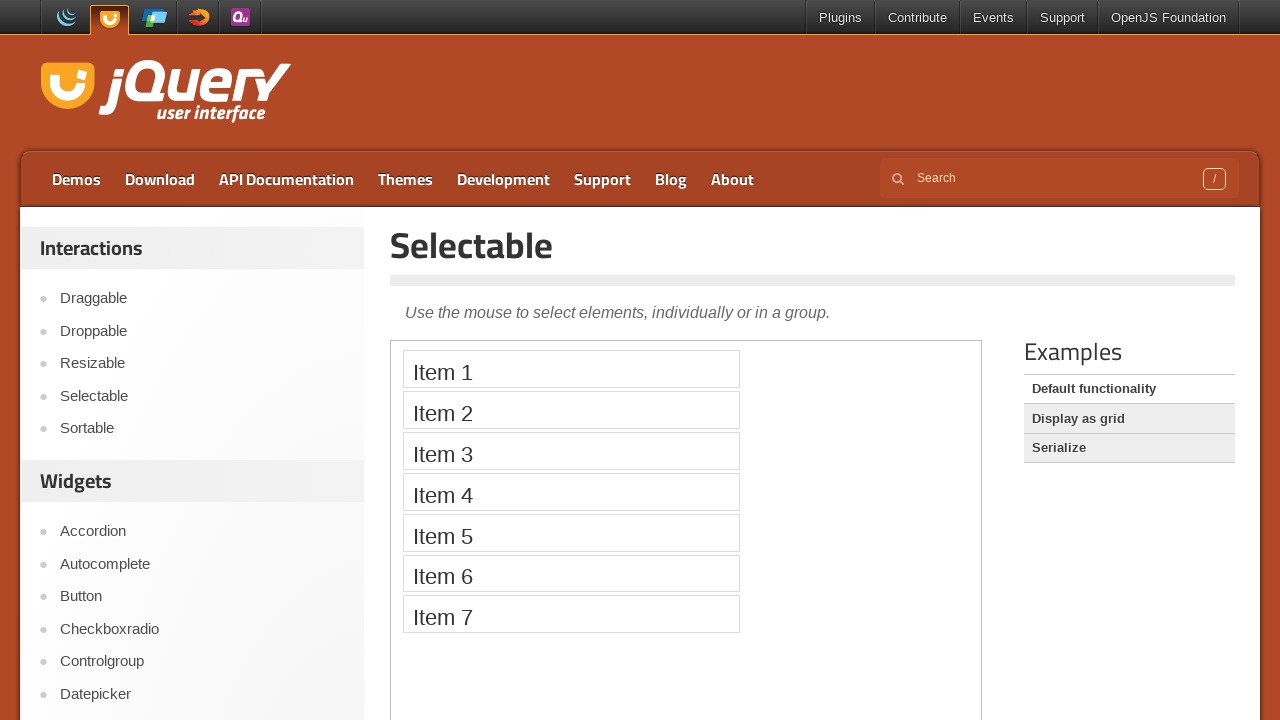

Clicked on Item 1 in the selectable list at (571, 369) on iframe.demo-frame >> internal:control=enter-frame >> xpath=//li[text()='Item 1']
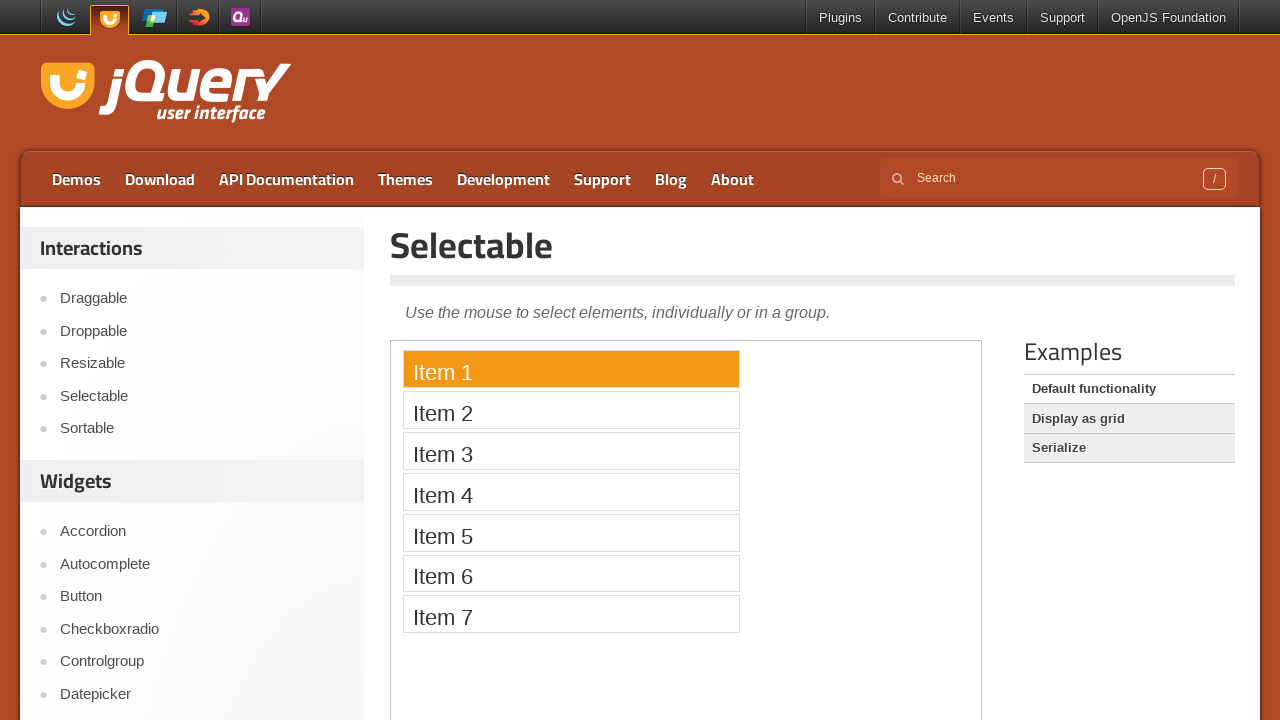

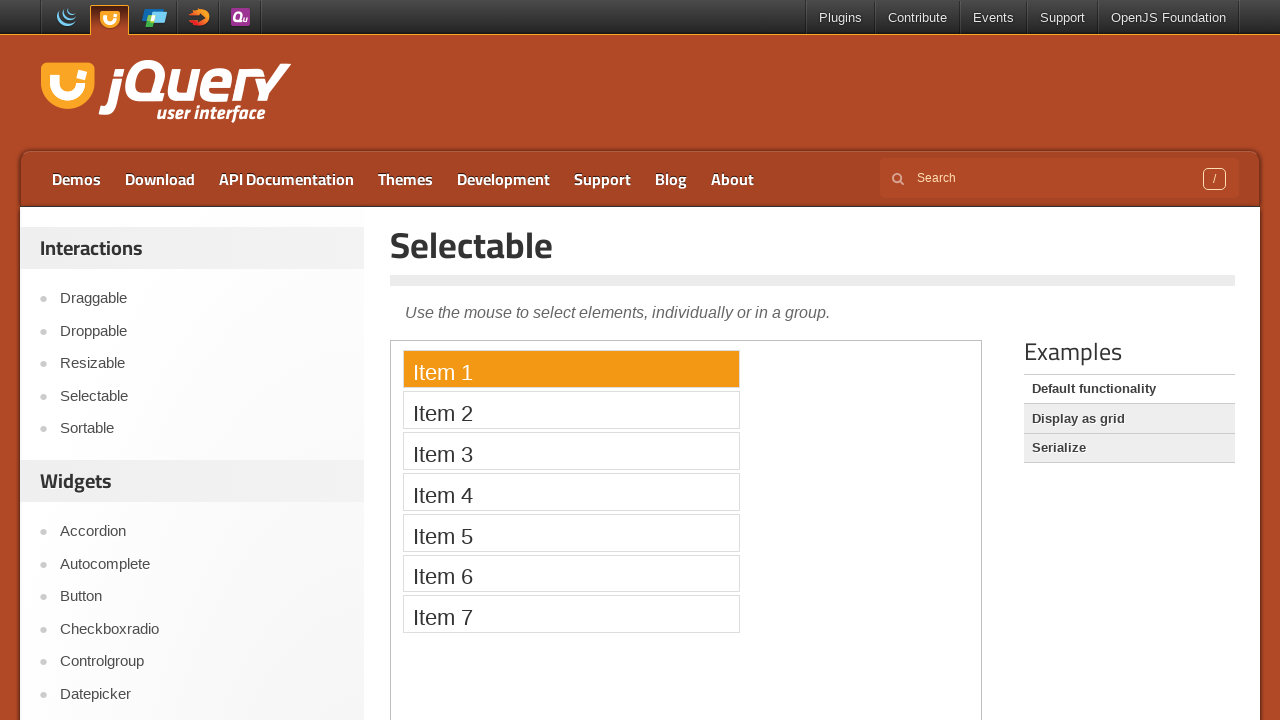